Tests drag and drop functionality by dragging an element from column A to column B on a practice website

Starting URL: https://practice.expandtesting.com/drag-and-drop

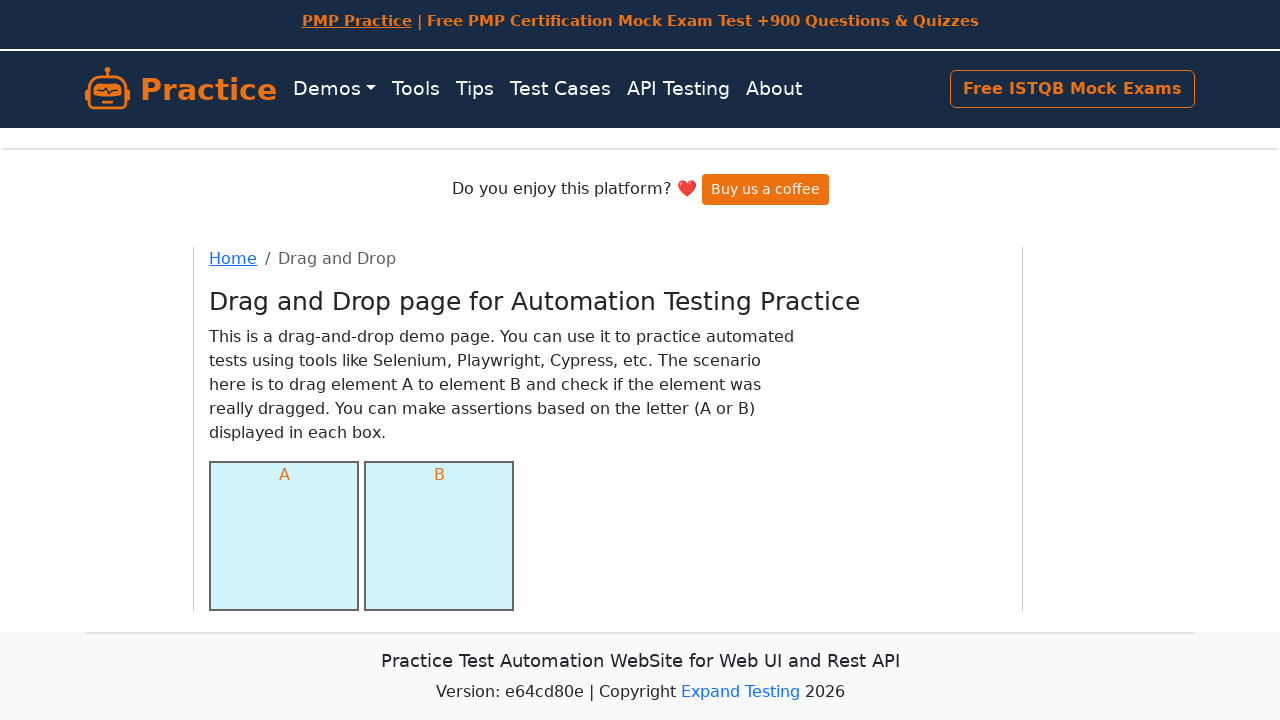

Navigated to drag and drop practice website
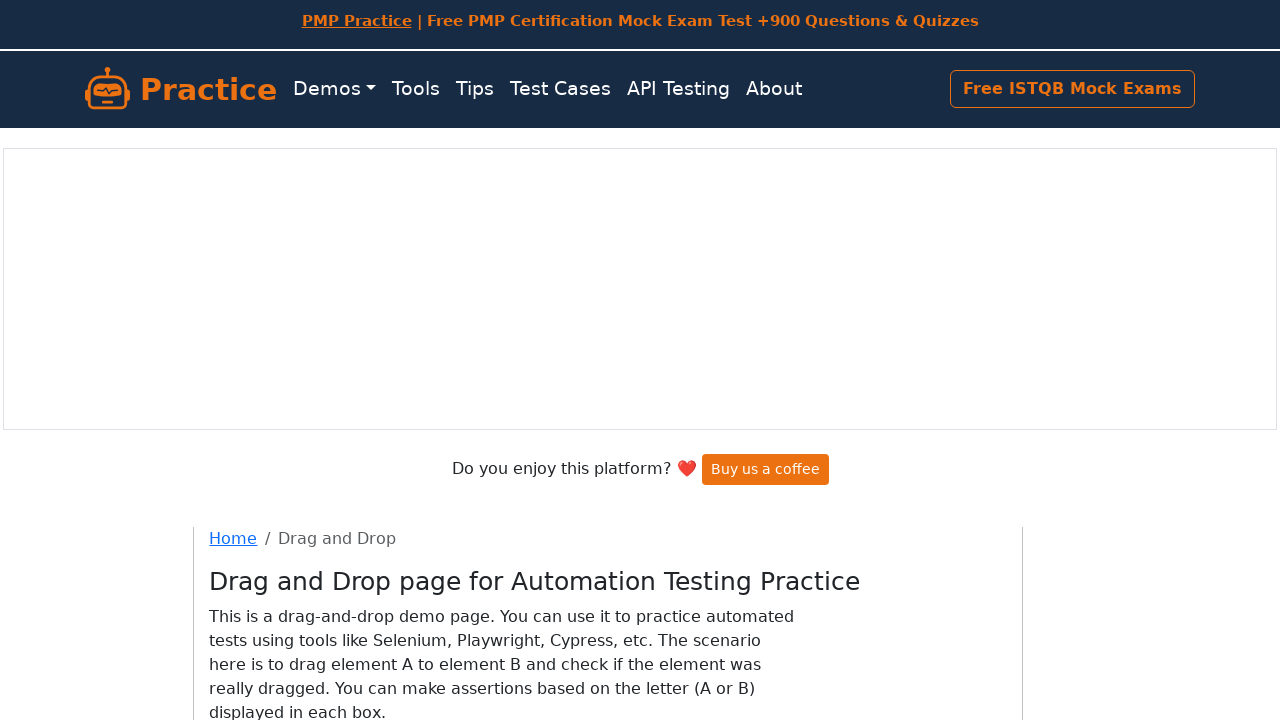

Located source element in column A
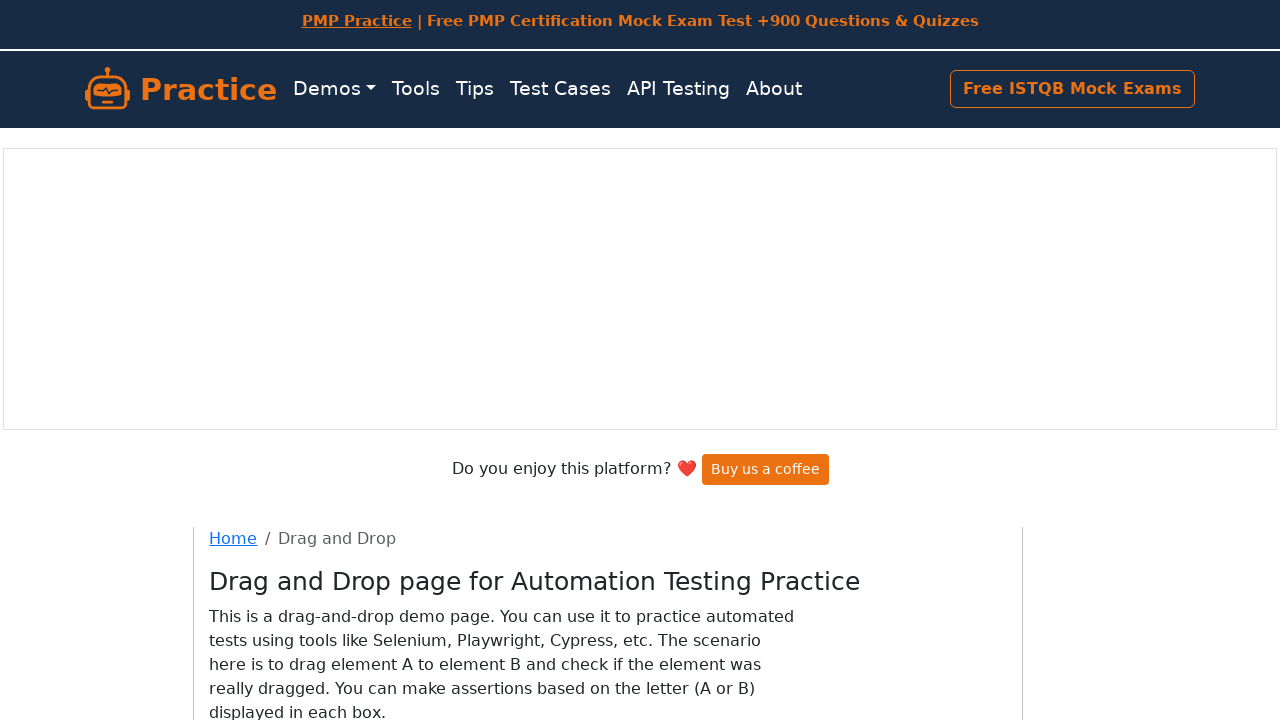

Located target element in column B
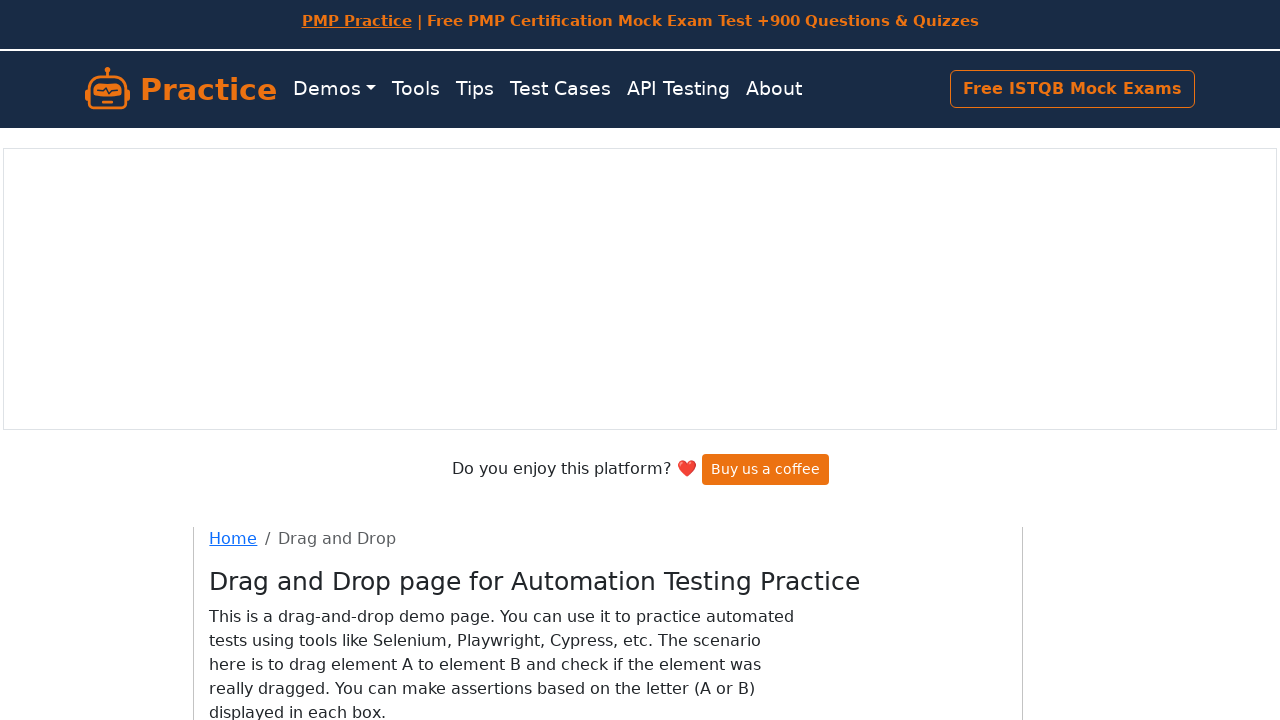

Dragged element from column A to column B at (439, 400)
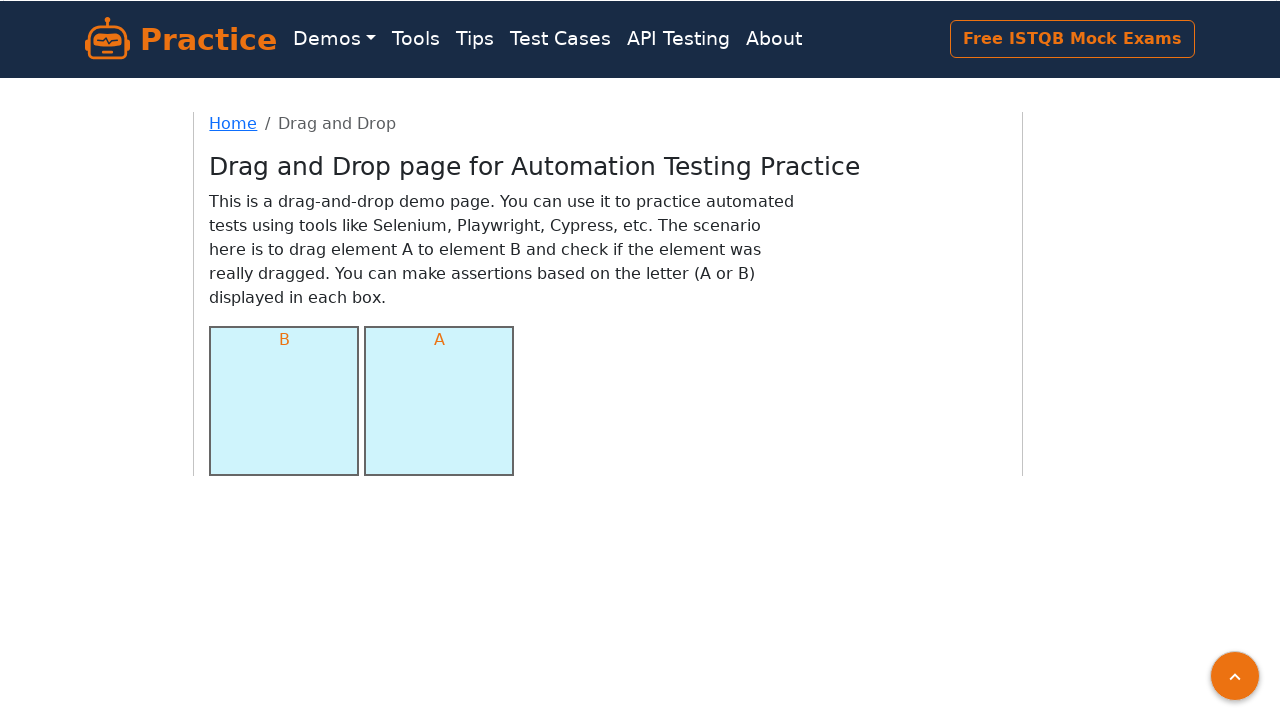

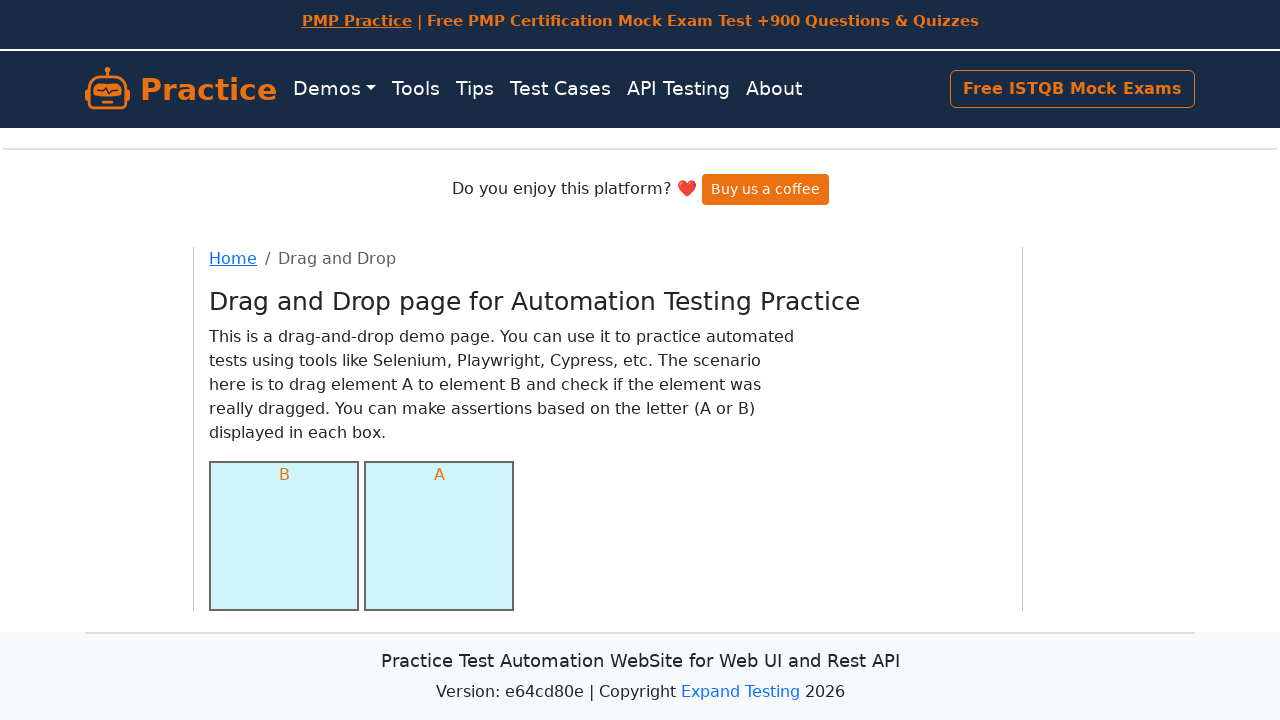